Tests JavaScript alert handling by filling a name input field, clicking the alert button, and accepting the alert dialog.

Starting URL: https://rahulshettyacademy.com/AutomationPractice/

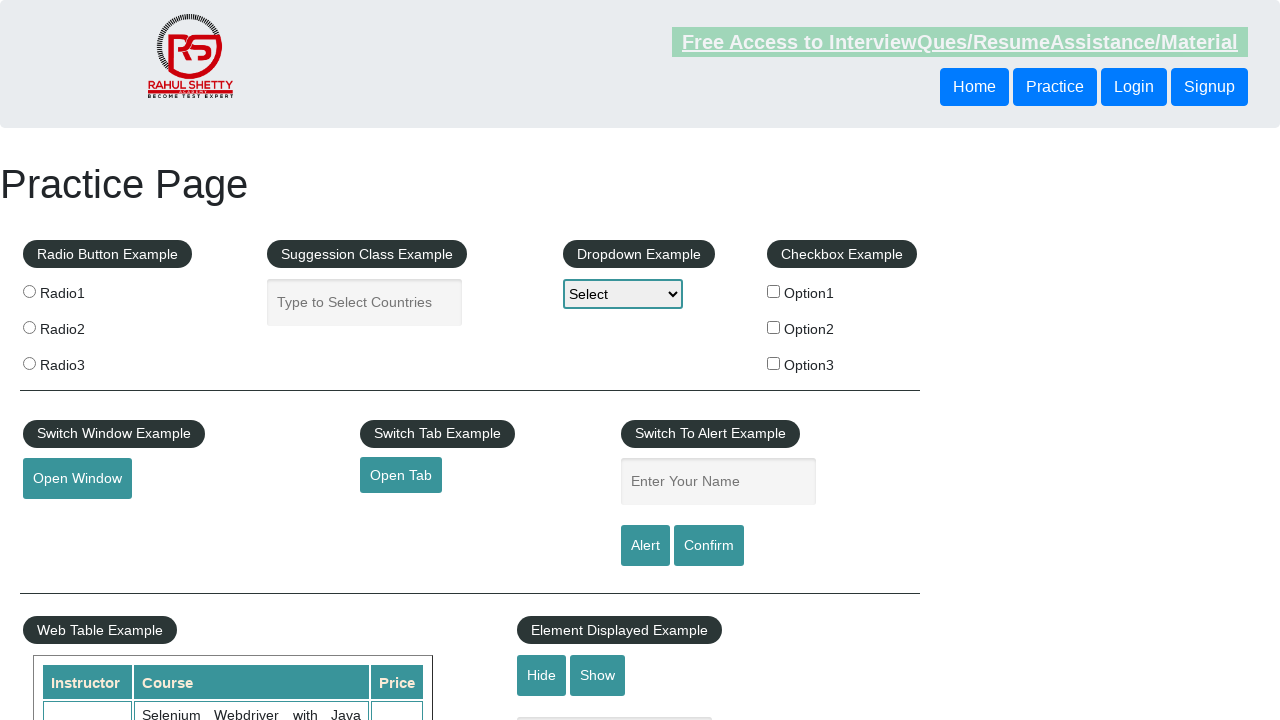

Filled name input field with 'Varun' on input#name
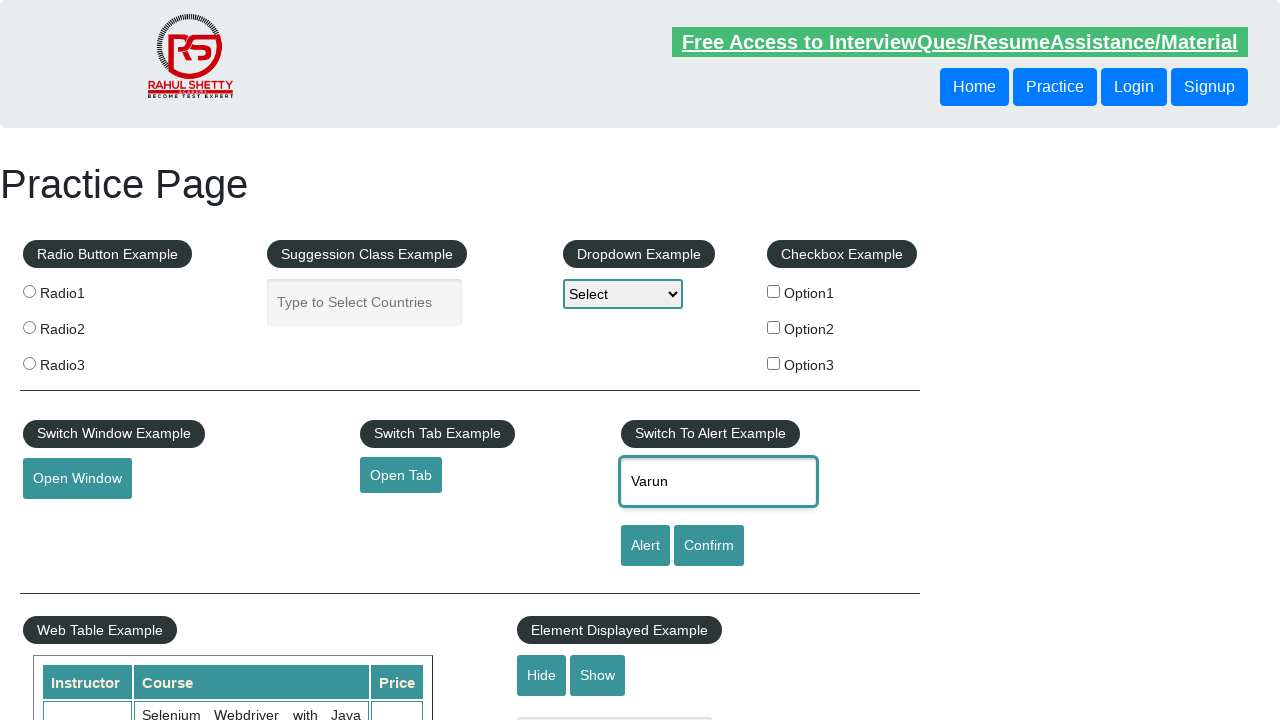

Set up dialog handler to accept alerts
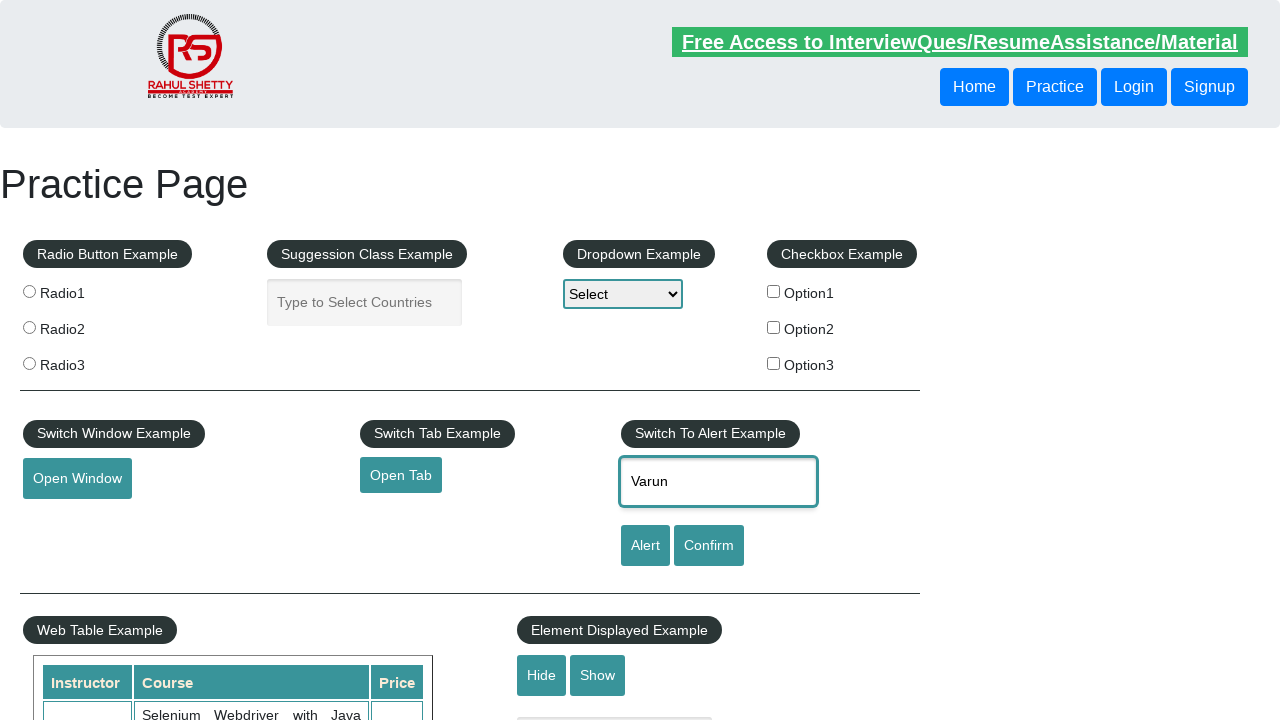

Clicked alert button to trigger JavaScript alert at (645, 546) on #alertbtn
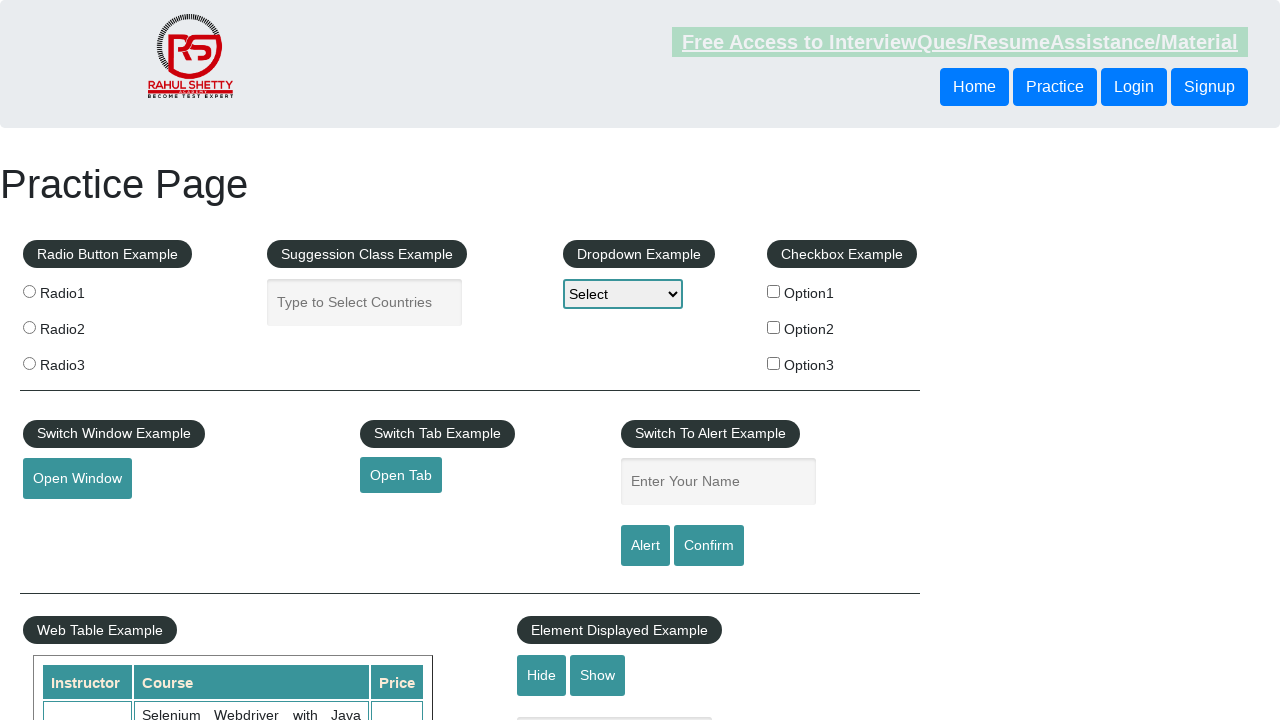

Waited 500ms for alert dialog to be processed
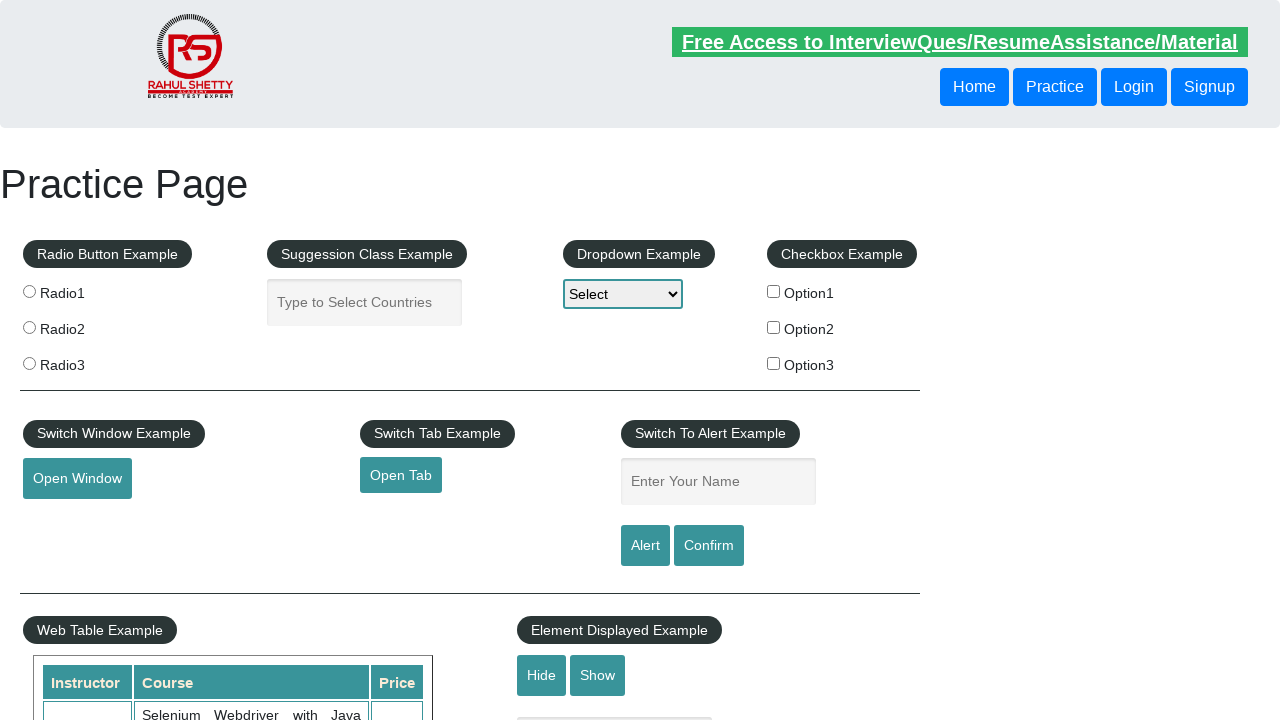

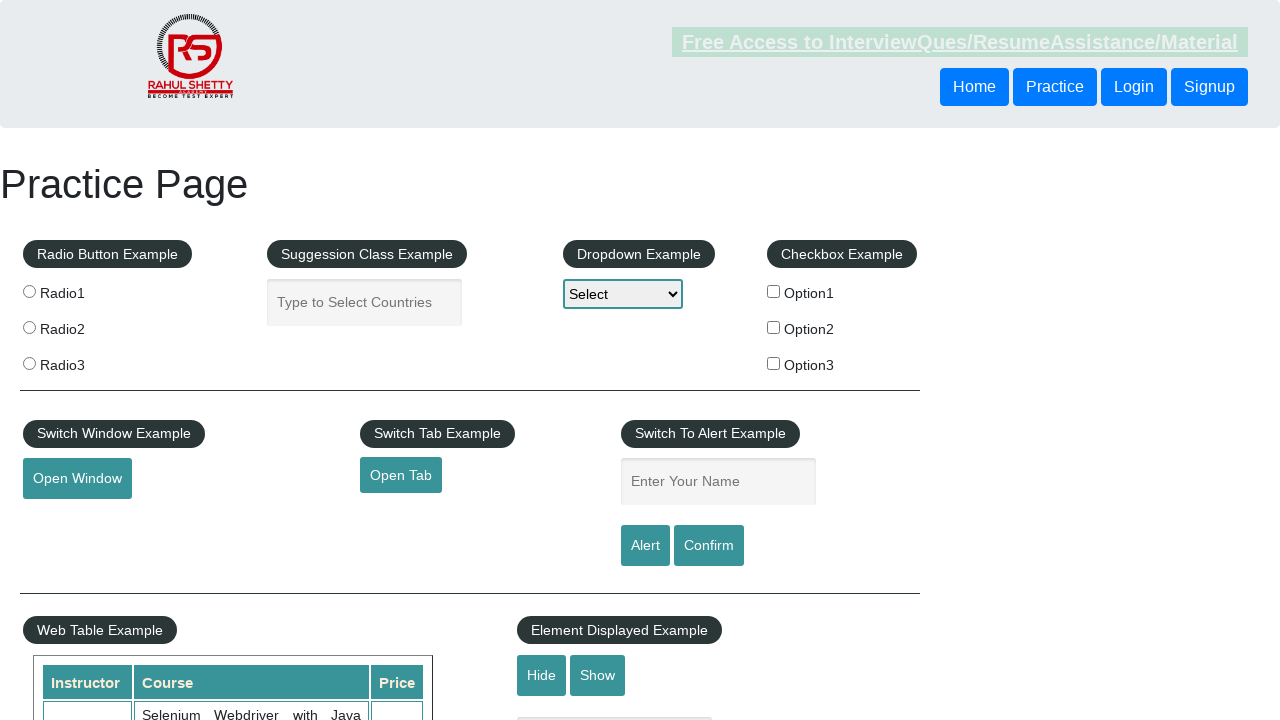